Tests a math quiz page by reading a value, calculating a mathematical formula (log of absolute value of 12*sin(x)), entering the result, checking a checkbox, selecting a radio button, and submitting the form.

Starting URL: https://suninjuly.github.io/math.html

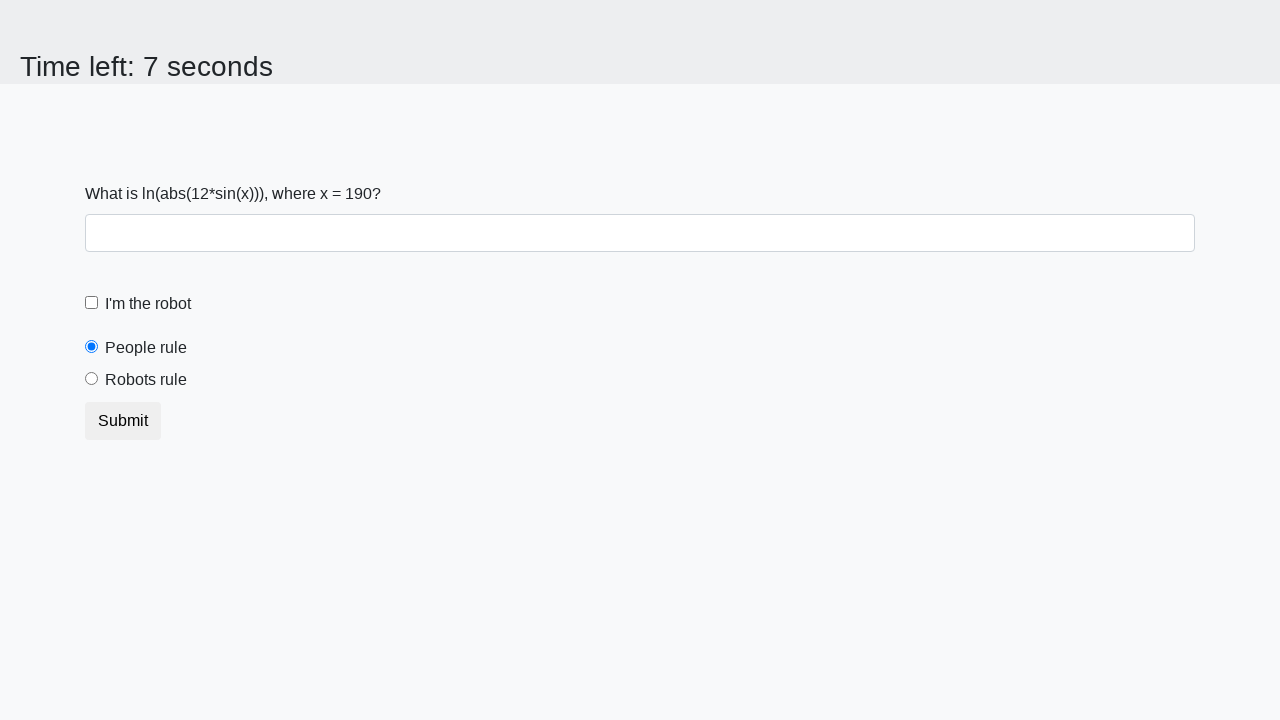

Located the input value element
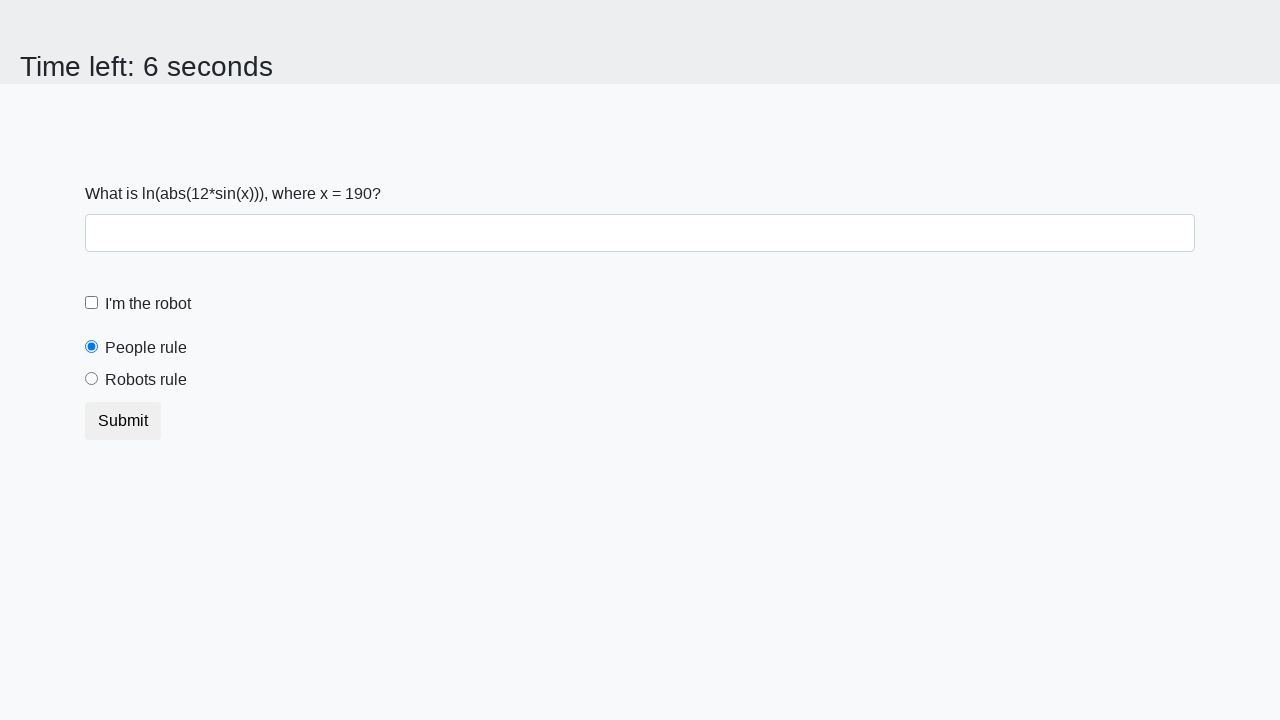

Read x value from page: 190
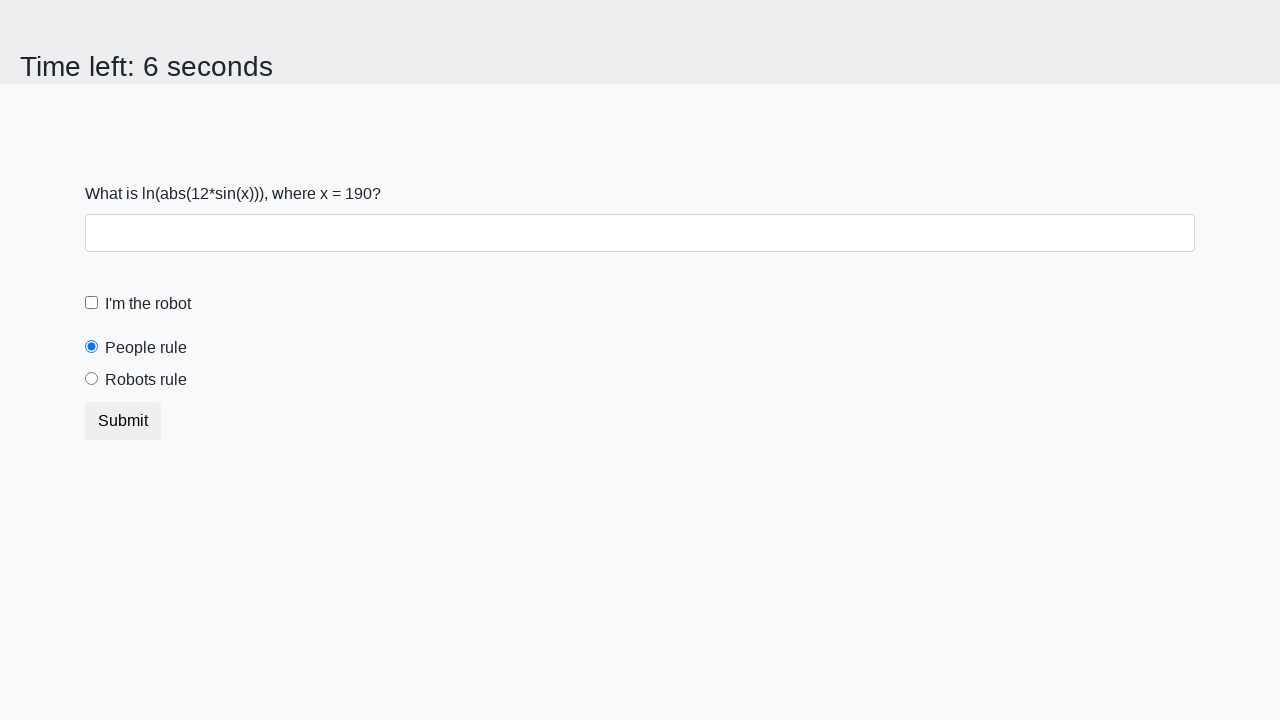

Calculated y = log(abs(12*sin(190))) = 2.4827035033227376
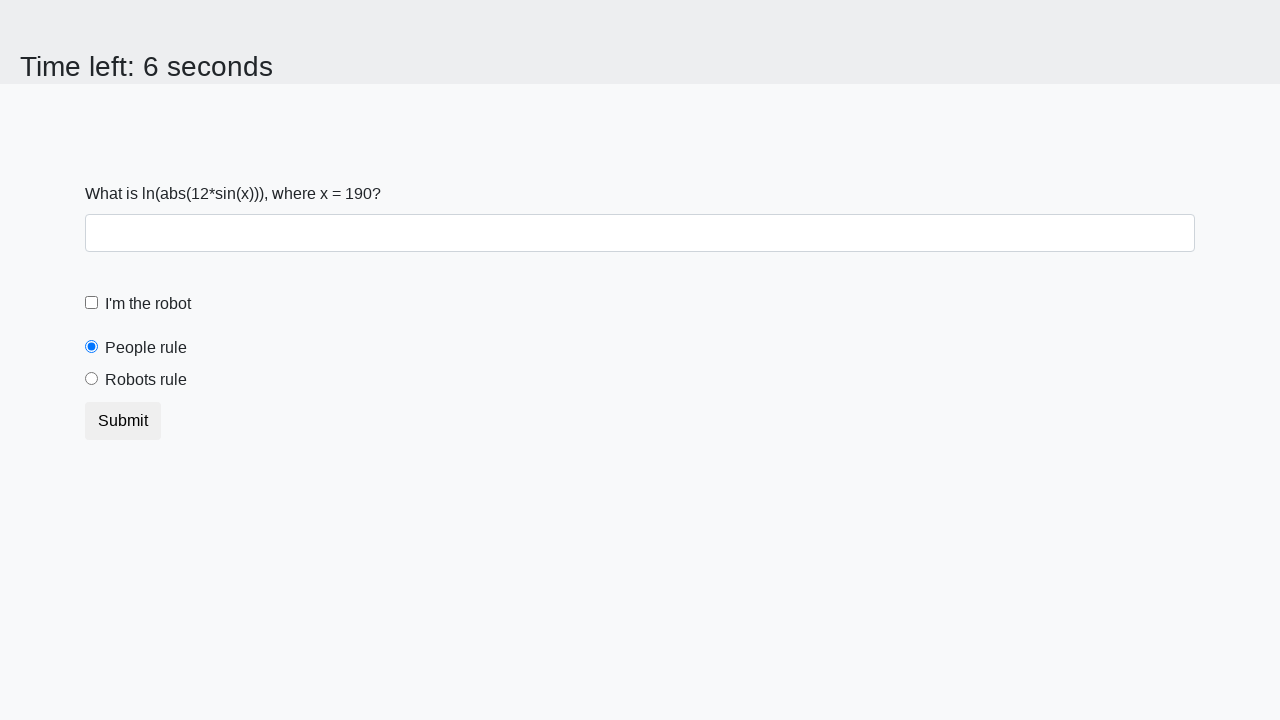

Filled answer field with calculated value: 2.4827035033227376 on #answer
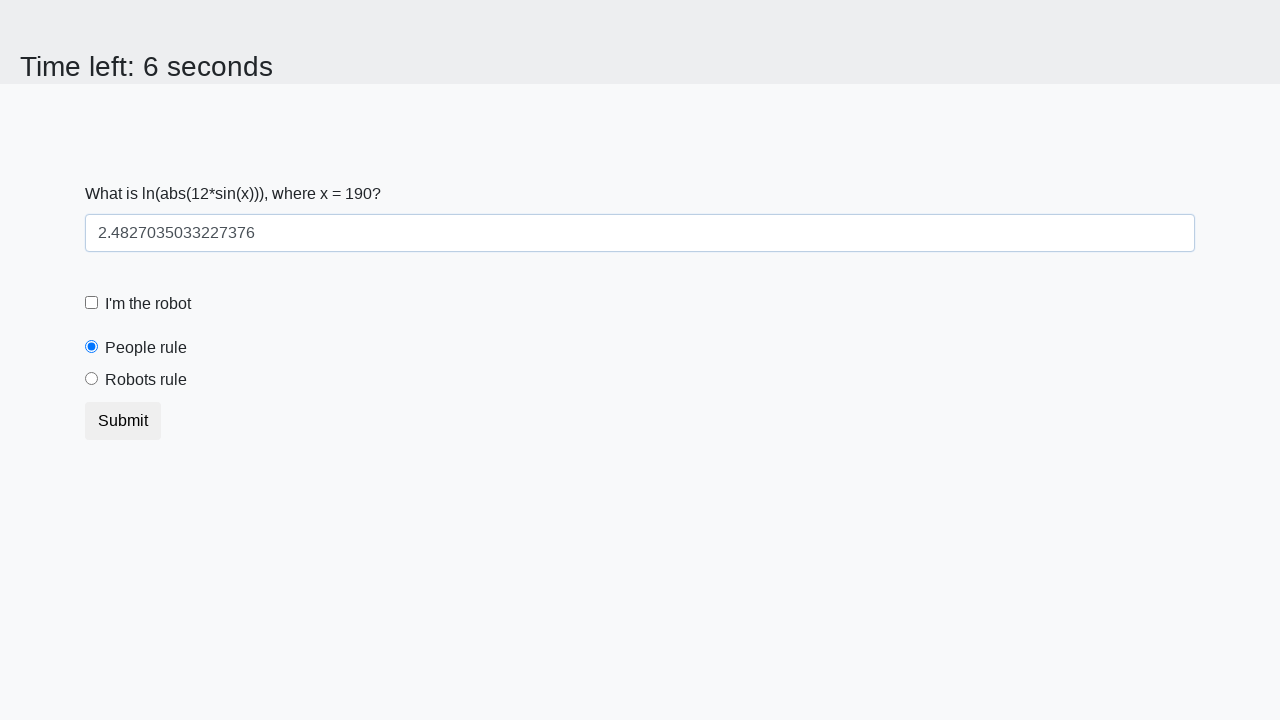

Checked the robot checkbox at (92, 303) on #robotCheckbox
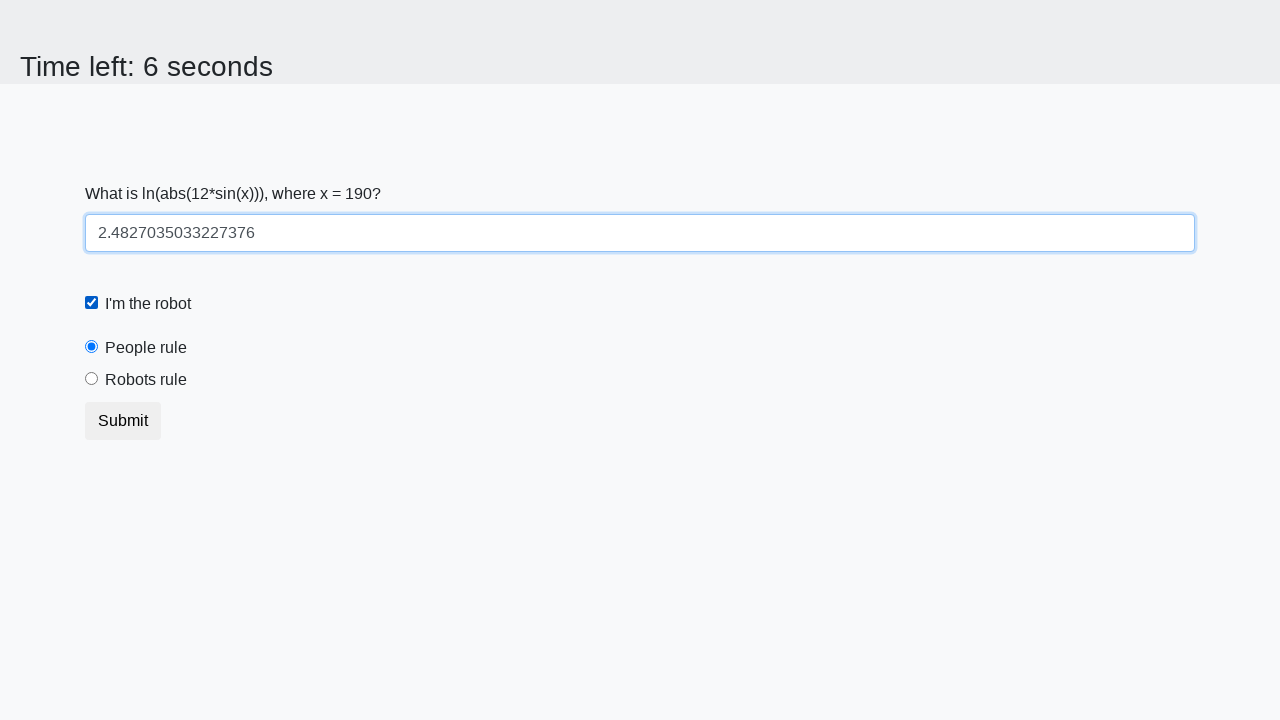

Selected the robots rule radio button at (92, 379) on #robotsRule
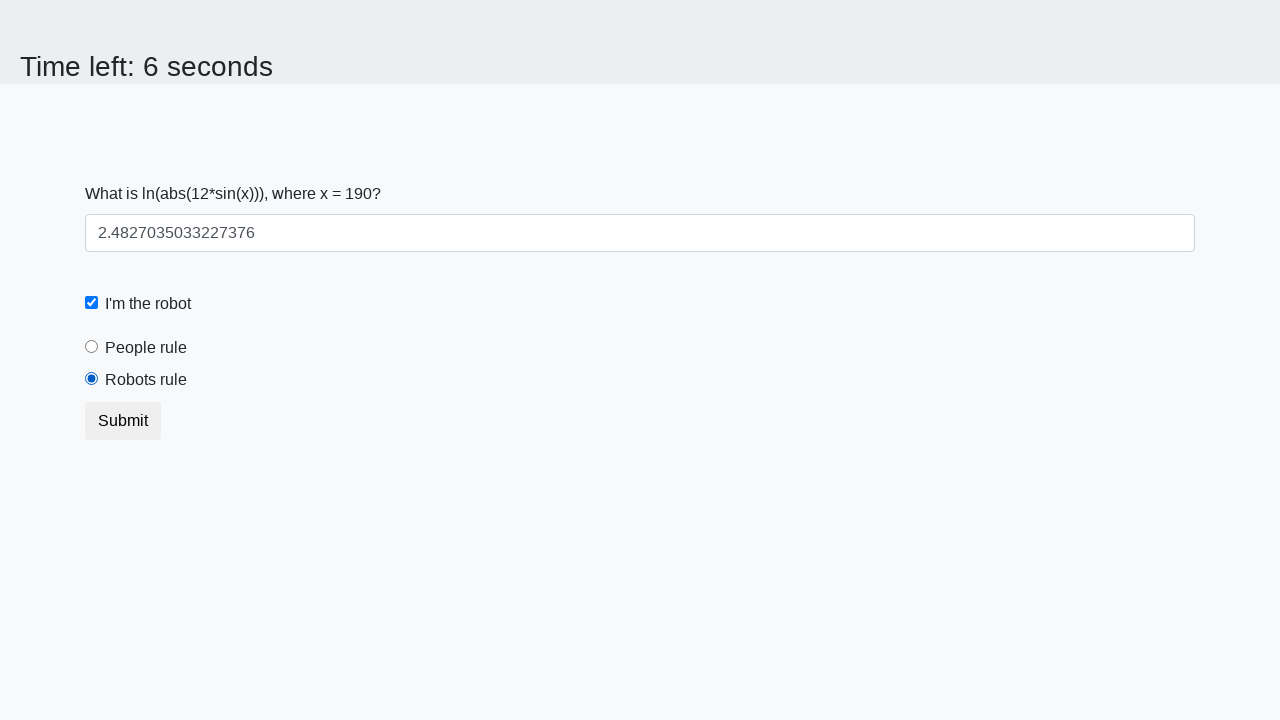

Clicked the submit button at (123, 421) on button
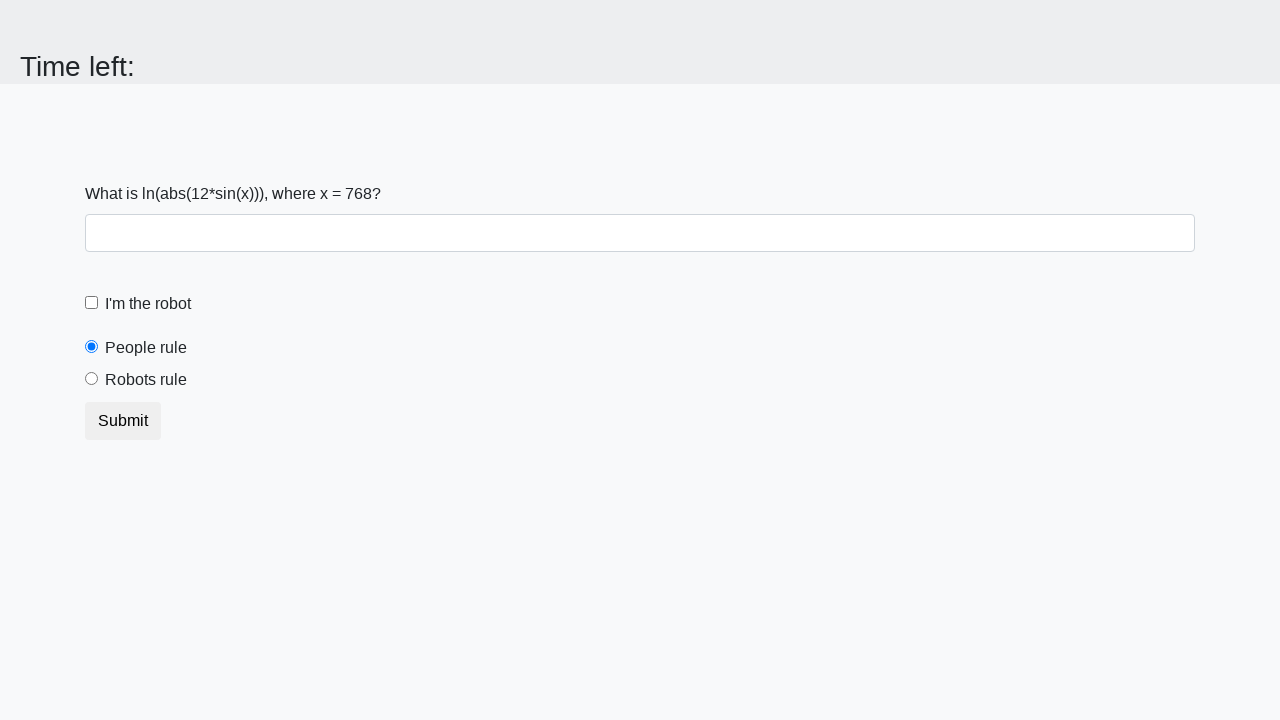

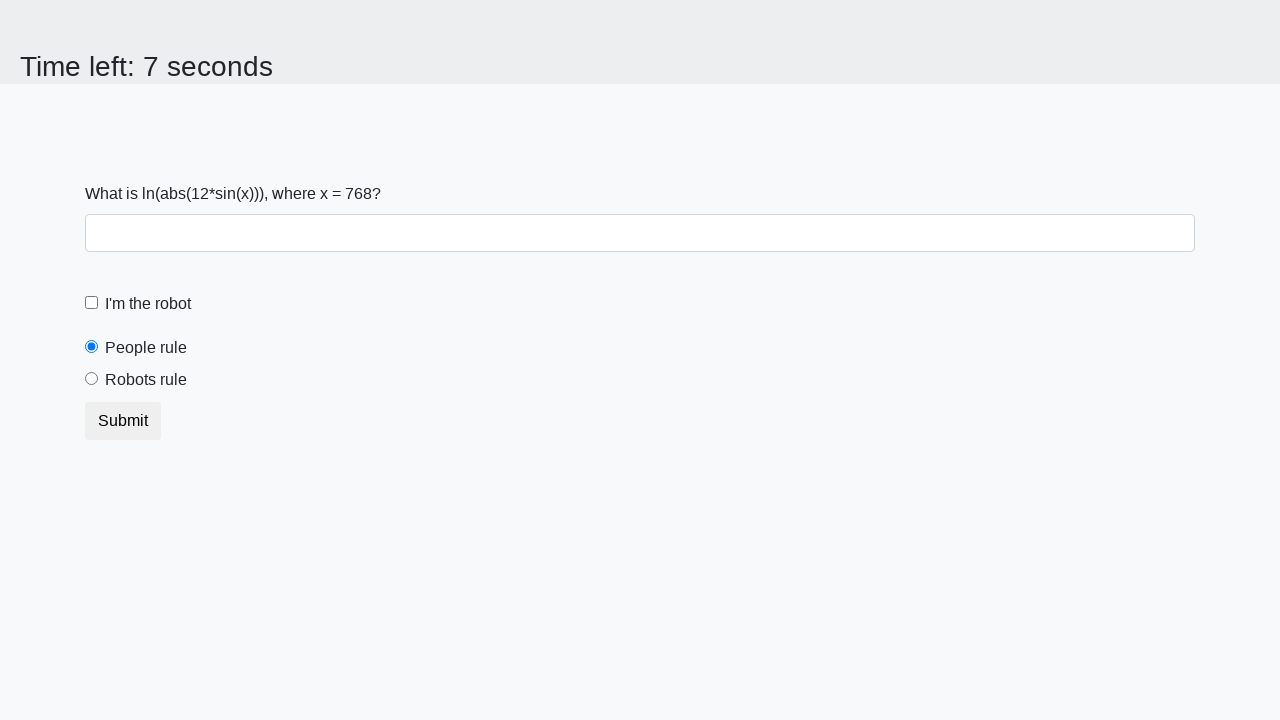